Tests the faculty search functionality on a Brazilian university website by entering a professor's name in the search field

Starting URL: https://sigaa.ufrn.br/sigaa/public/docente/busca_docentes.jsf?aba=p-academico

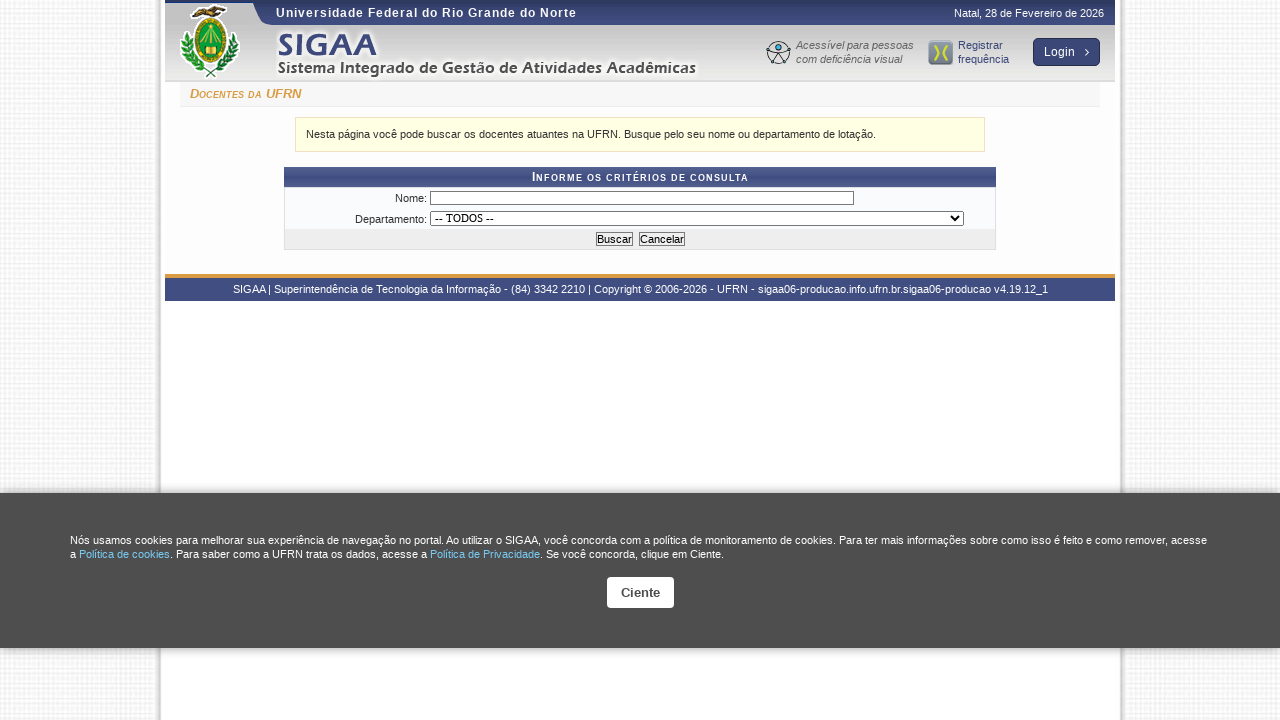

Filled search field with professor name 'Maria Silva Santos' on input[name='form:nome']
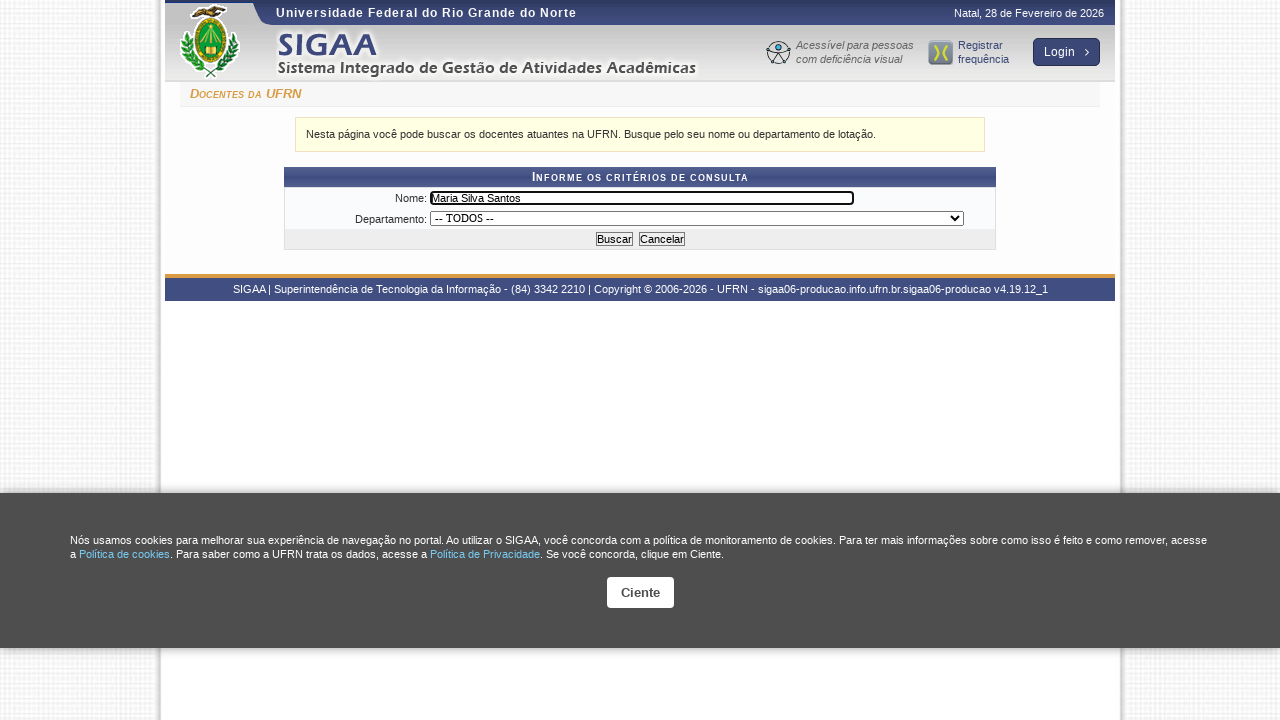

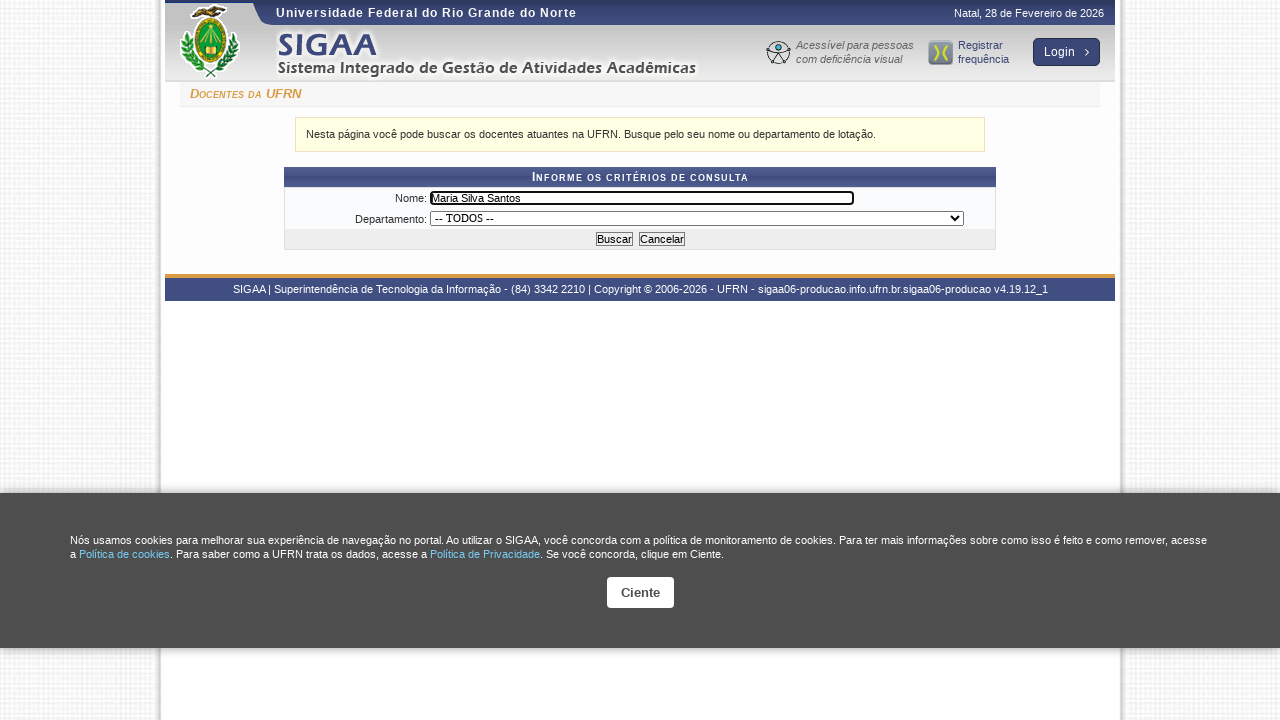